Tests drag and drop functionality by dragging an element from source to target within an iframe on the jQuery UI demo page

Starting URL: https://jqueryui.com/droppable/

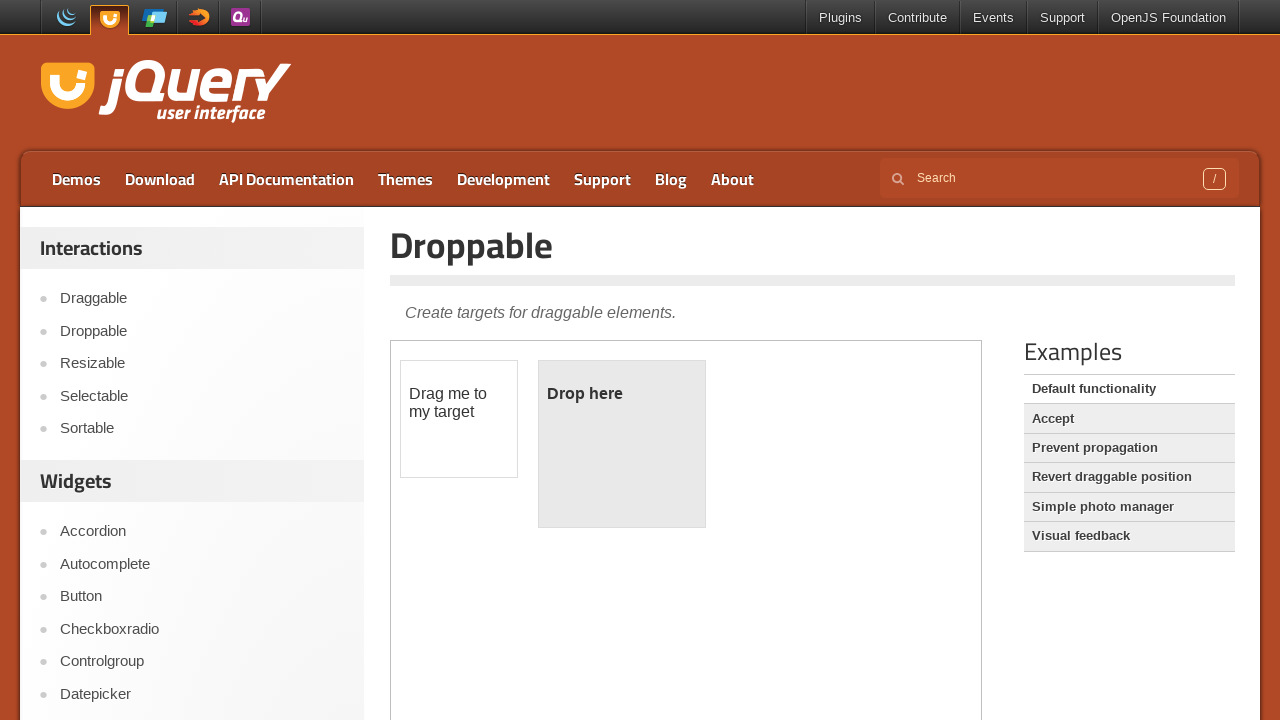

Located the first iframe containing drag and drop demo
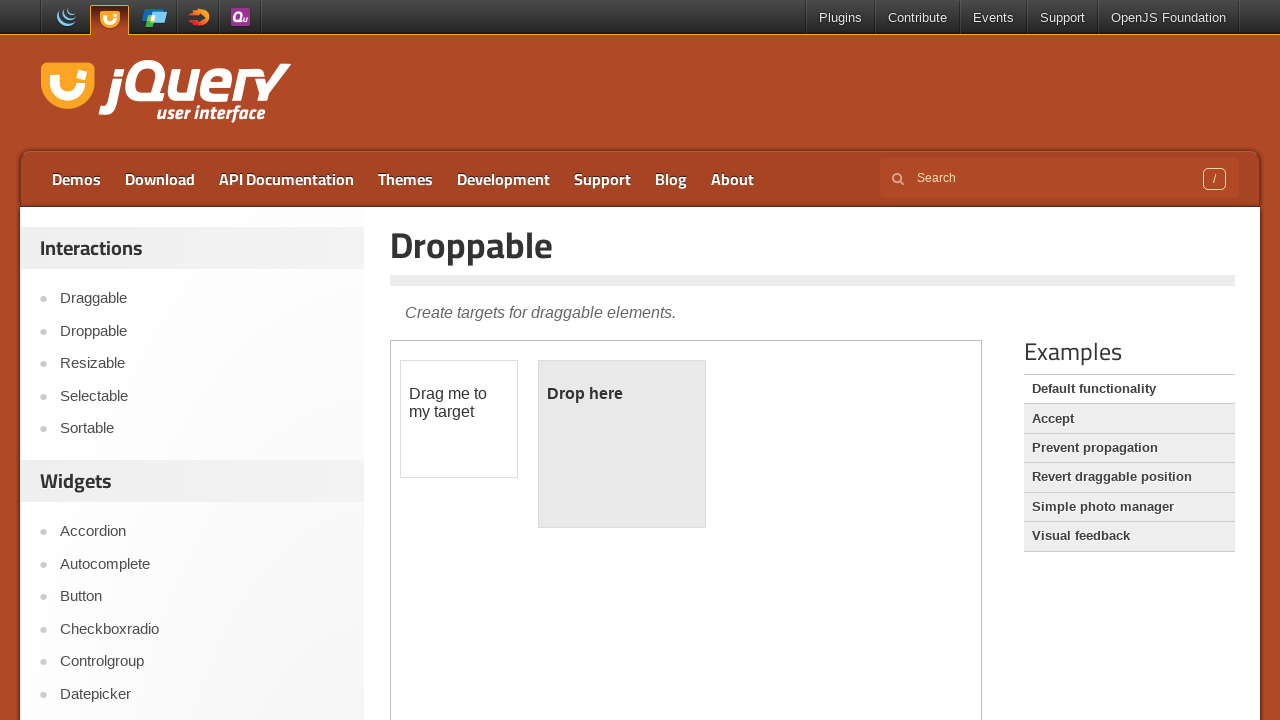

Located draggable source element with id 'draggable'
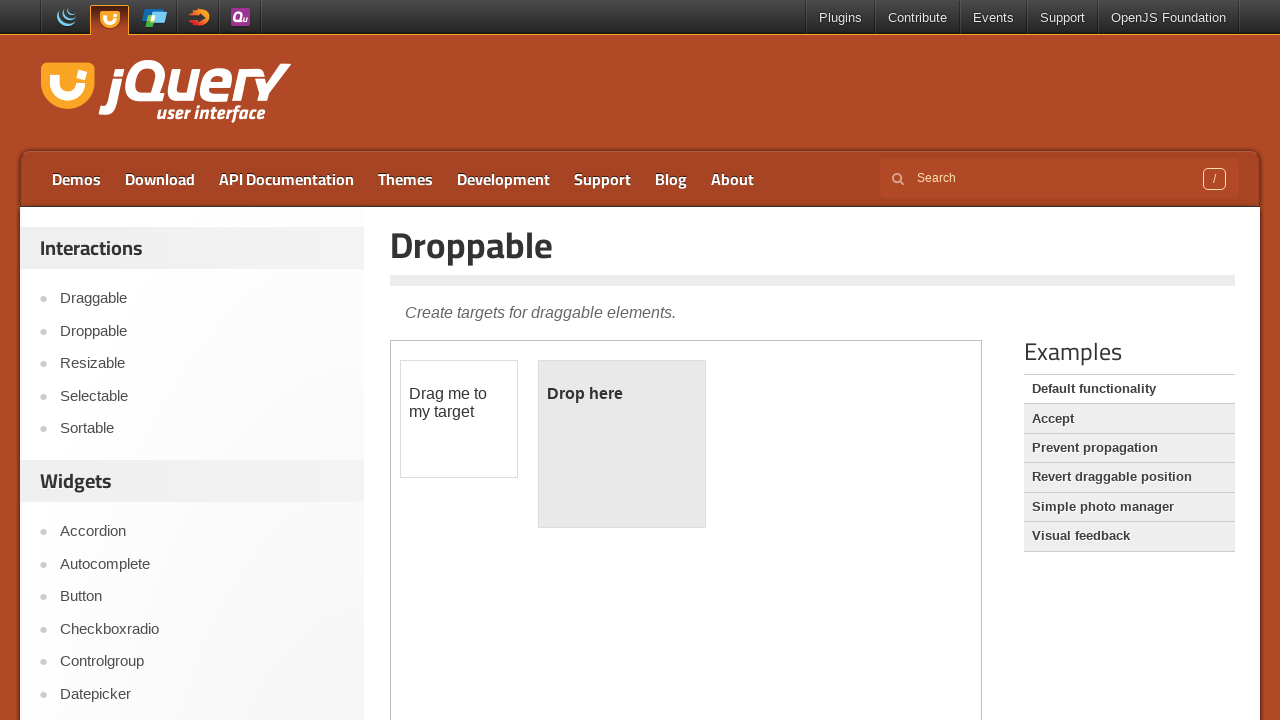

Located droppable target element with id 'droppable'
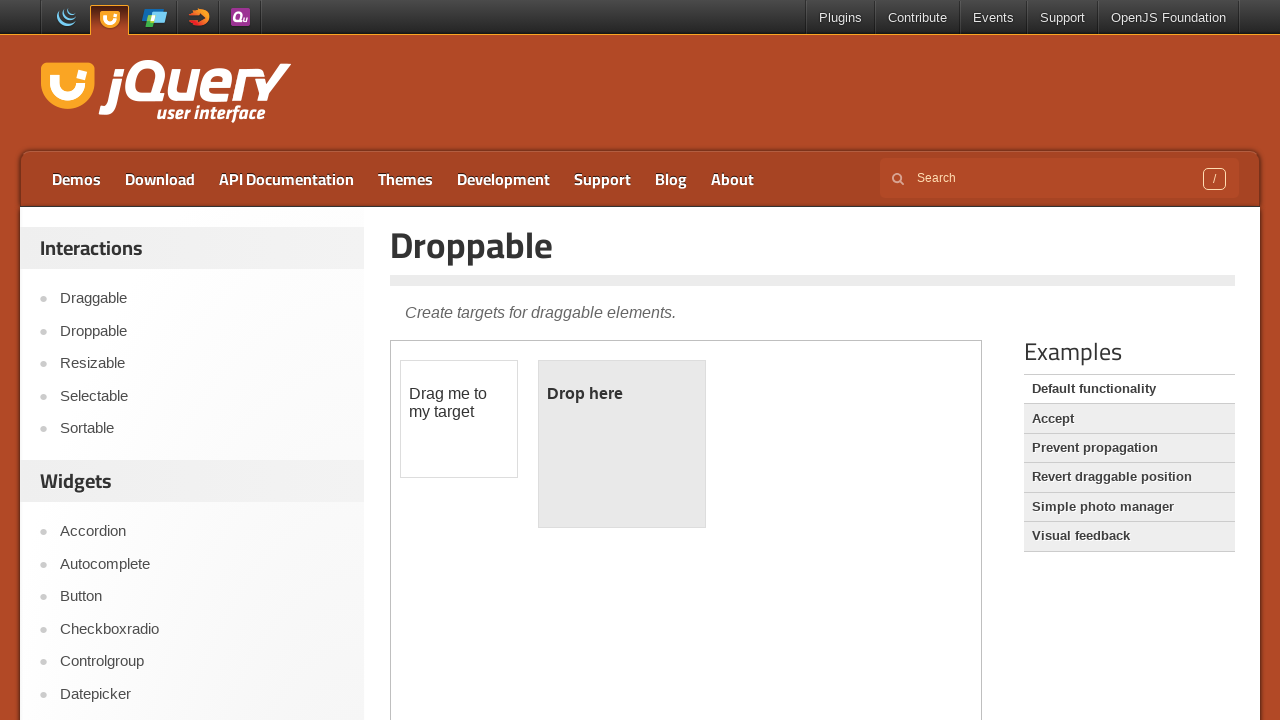

Dragged draggable element to droppable target at (622, 444)
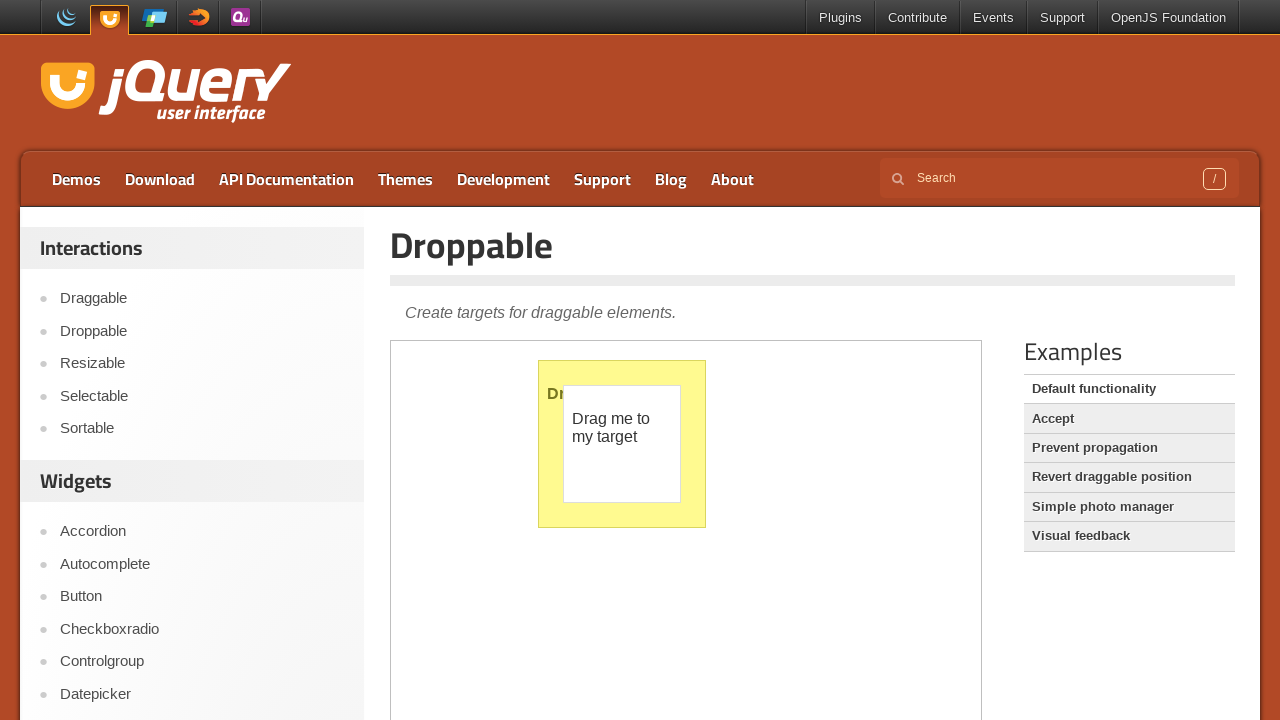

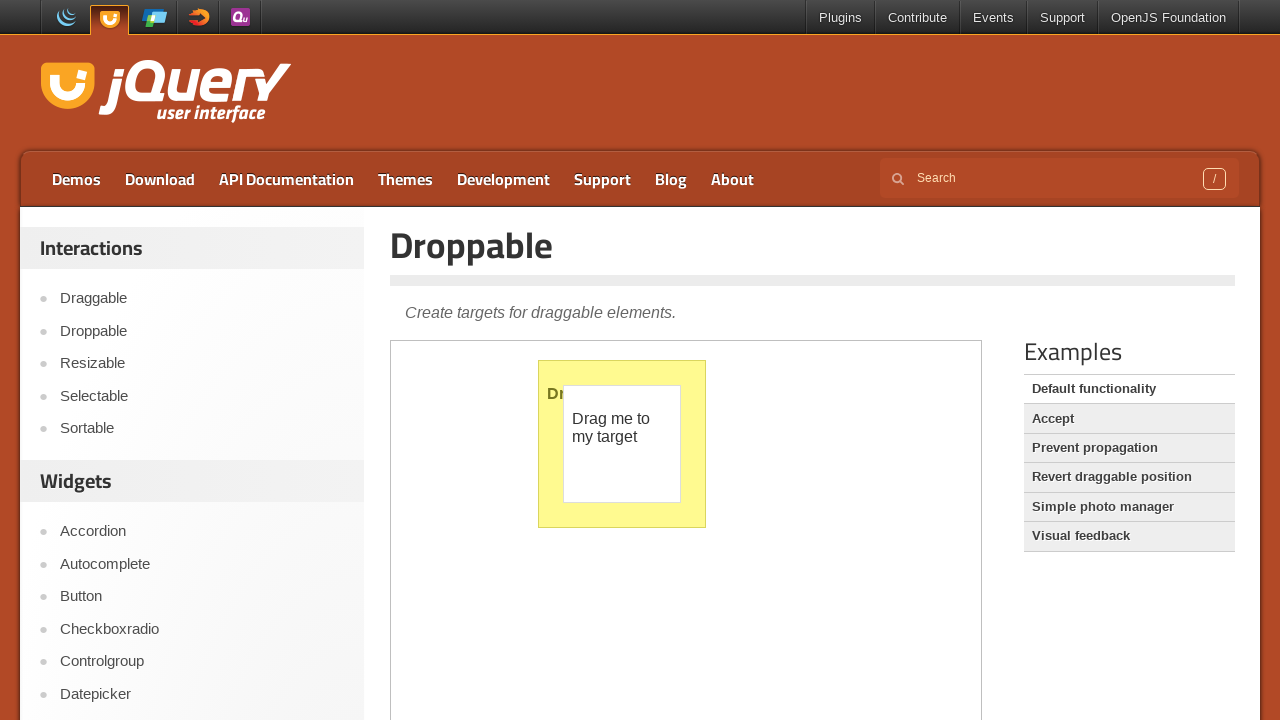